Tests handling multiple windows by clicking a link, switching to child window, and switching back to parent

Starting URL: http://omayo.blogspot.com/

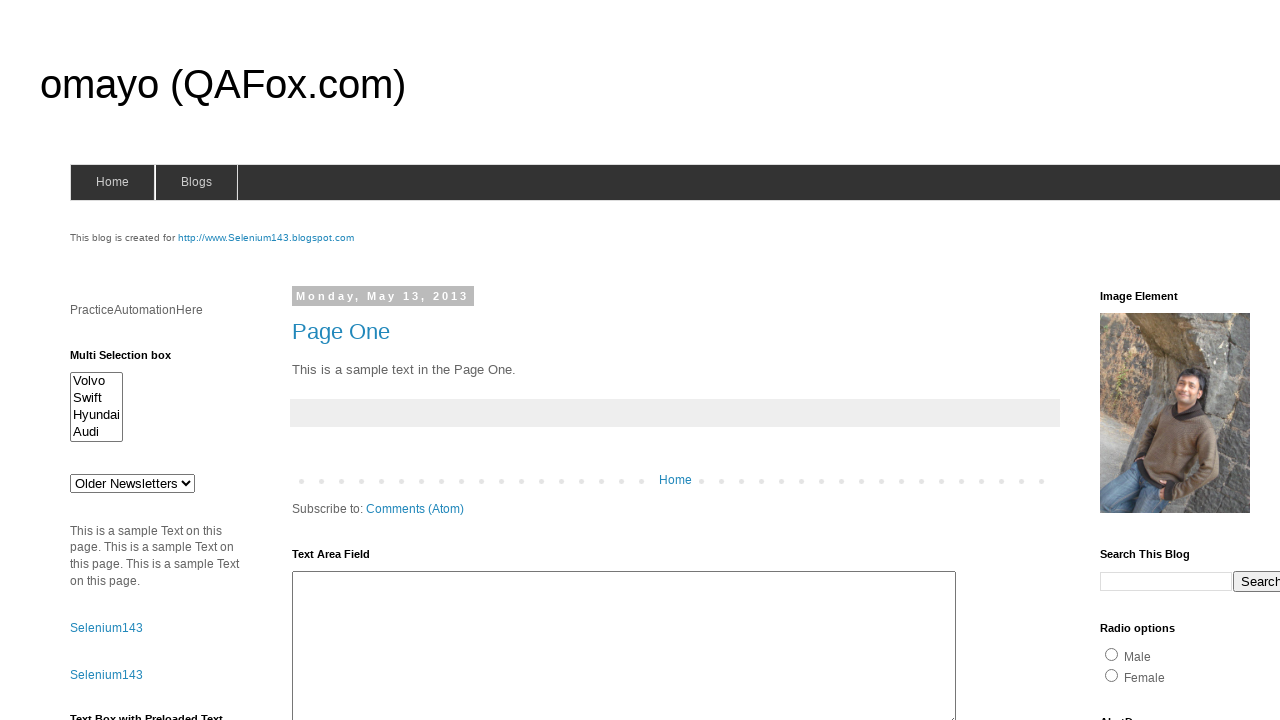

Clicked link that opens new window at (132, 360) on #HTML37 > div:nth-child(2) > p:nth-child(2) > a:nth-child(1)
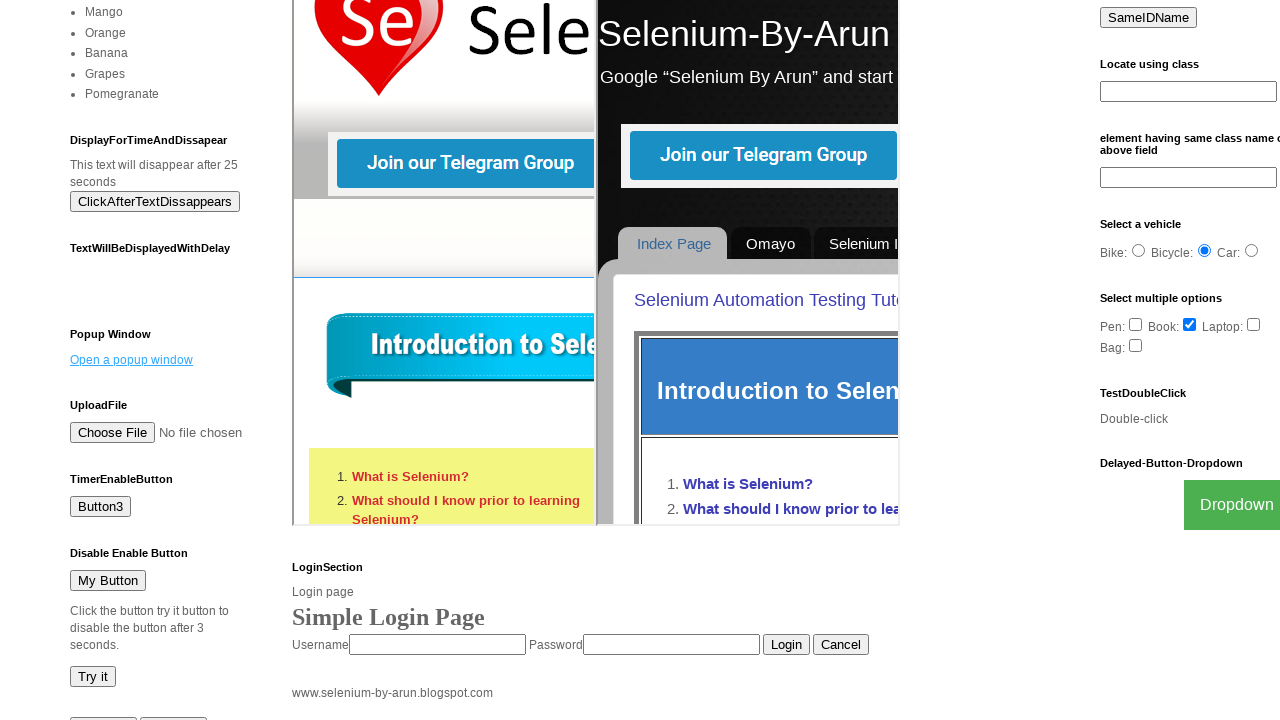

New page handle obtained
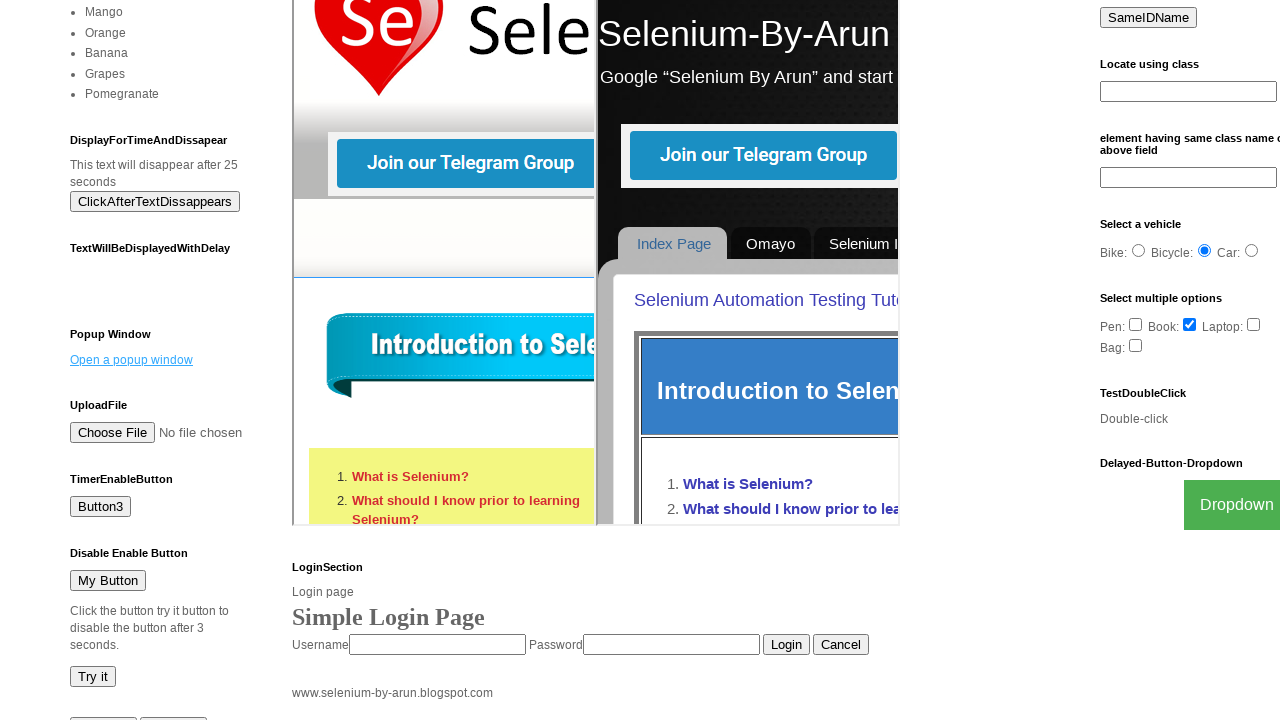

Child window page loaded
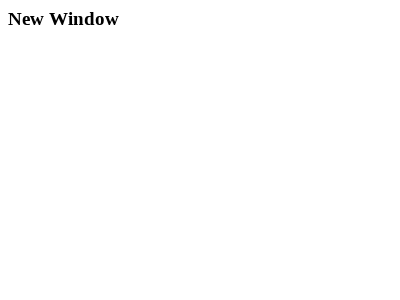

Switched back to parent window
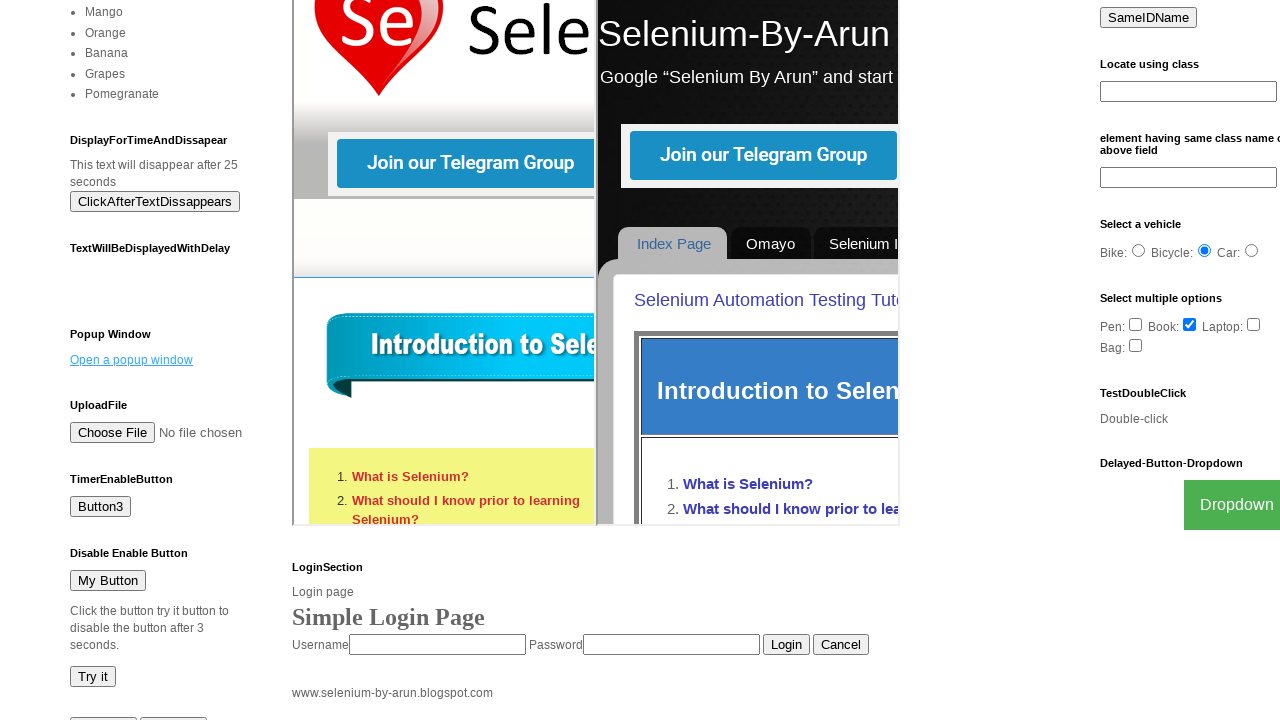

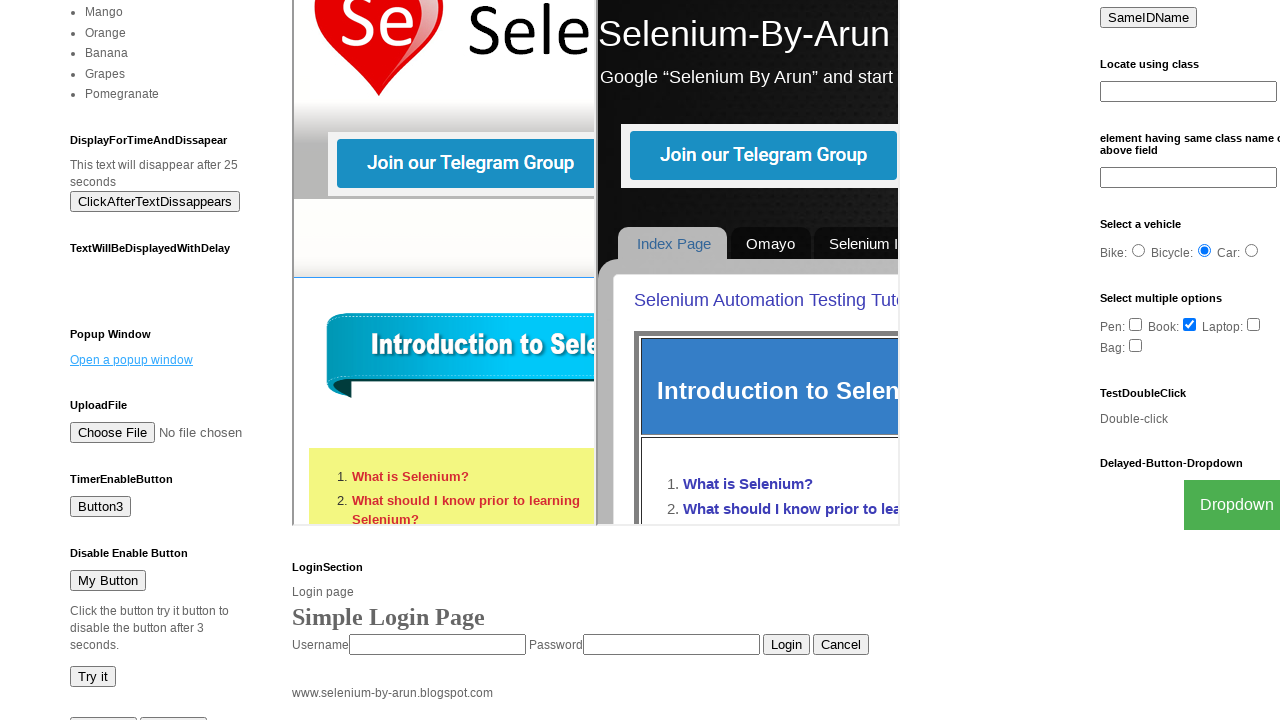